Tests a simple form submission by filling in personal information fields (first name, last name, email, contact number, and message) and clicking submit

Starting URL: https://v1.training-support.net/selenium/simple-form

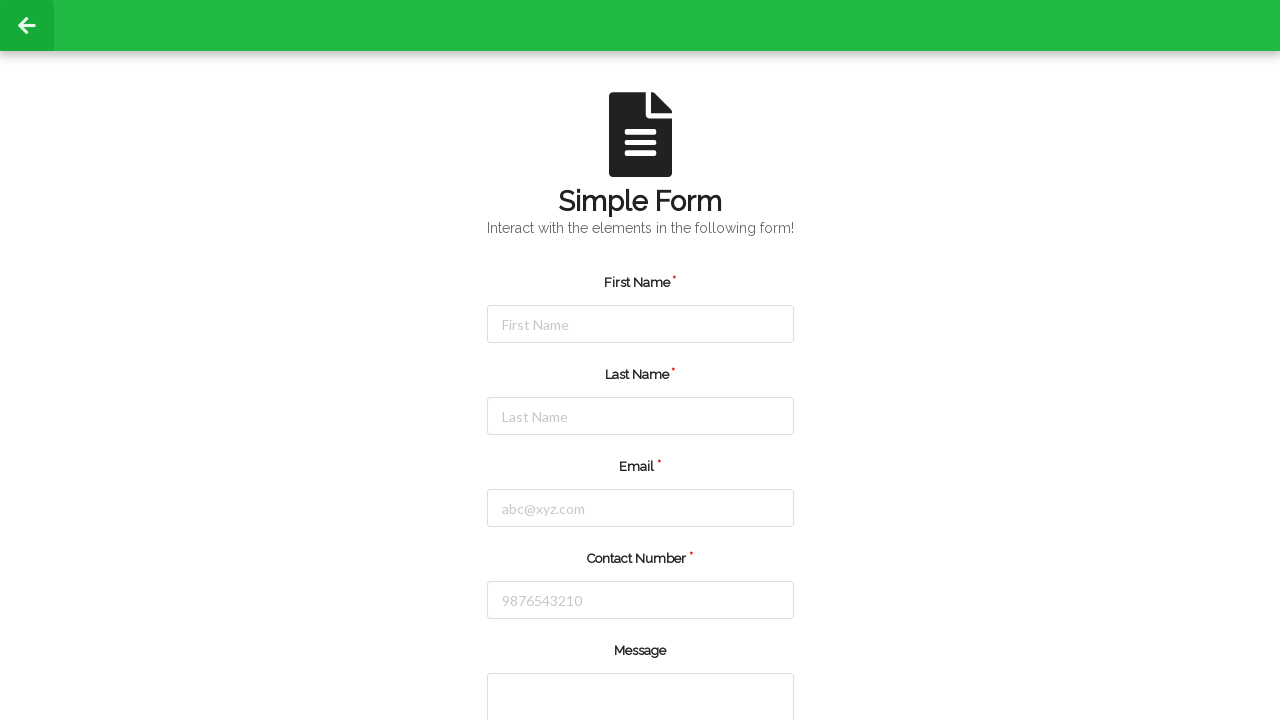

Navigated to simple form page
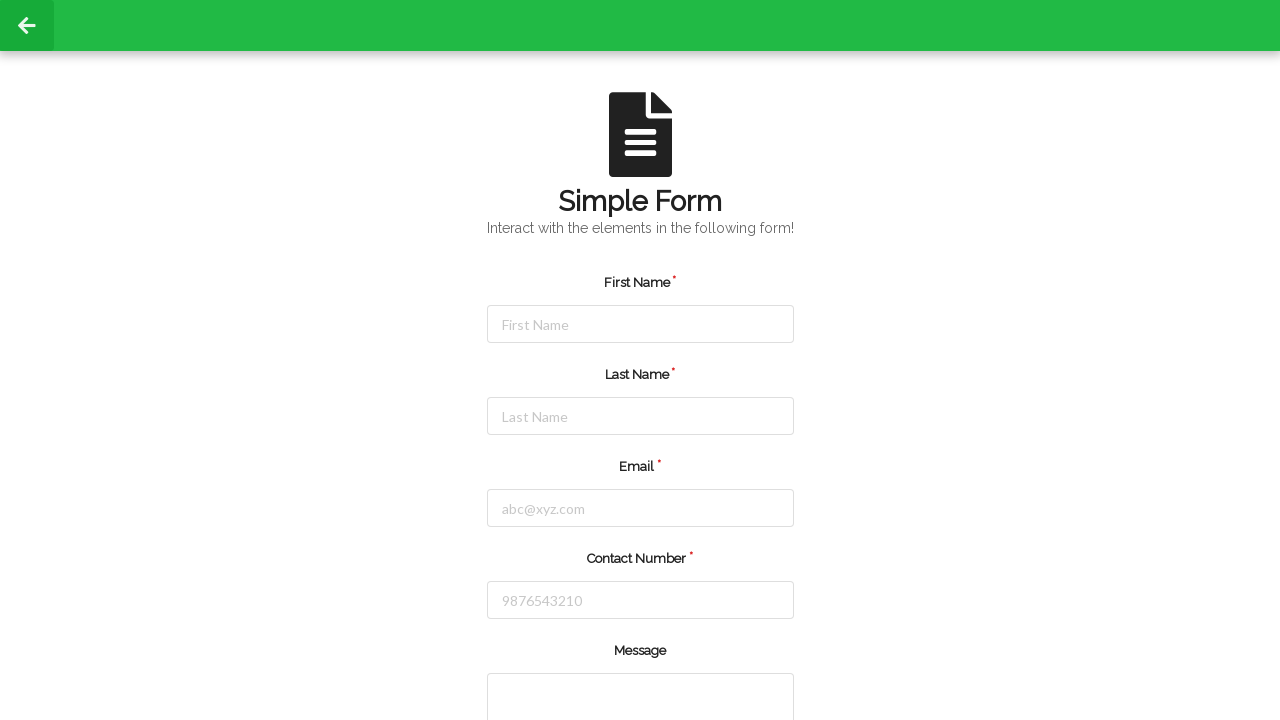

Filled first name field with 'Archisman' on #firstName
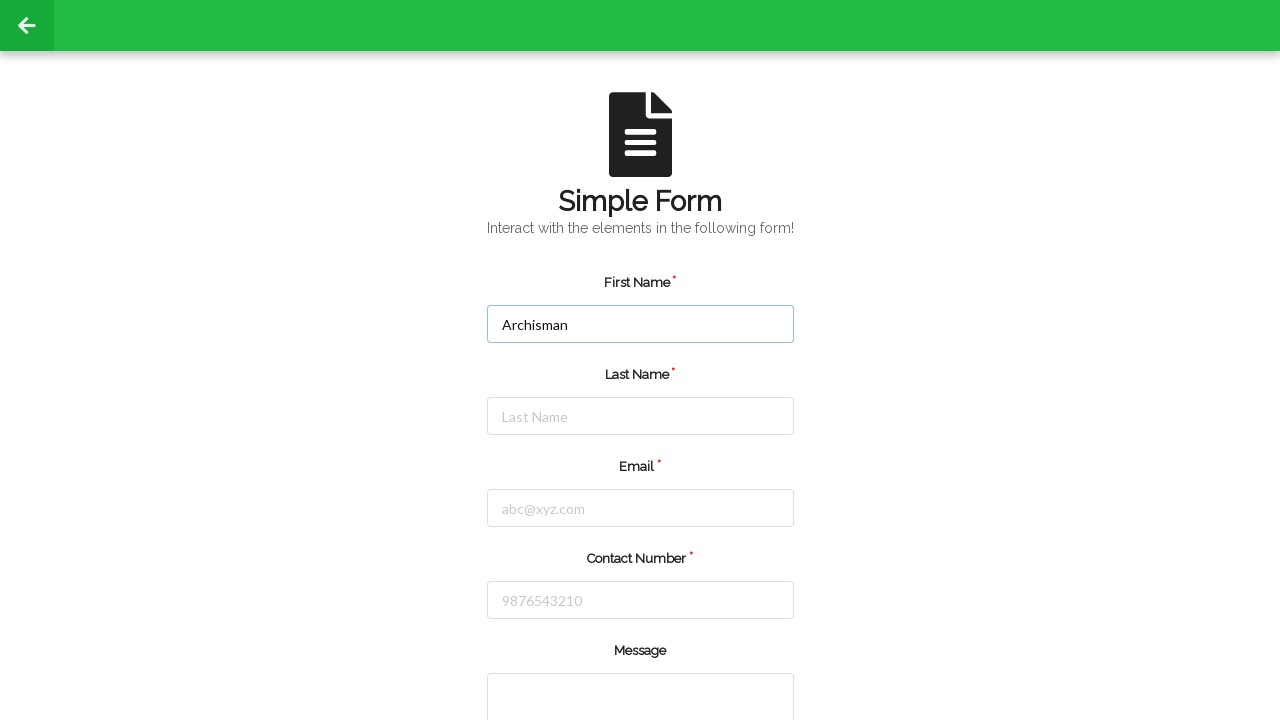

Filled last name field with 'Mukhopadhyay' on #lastName
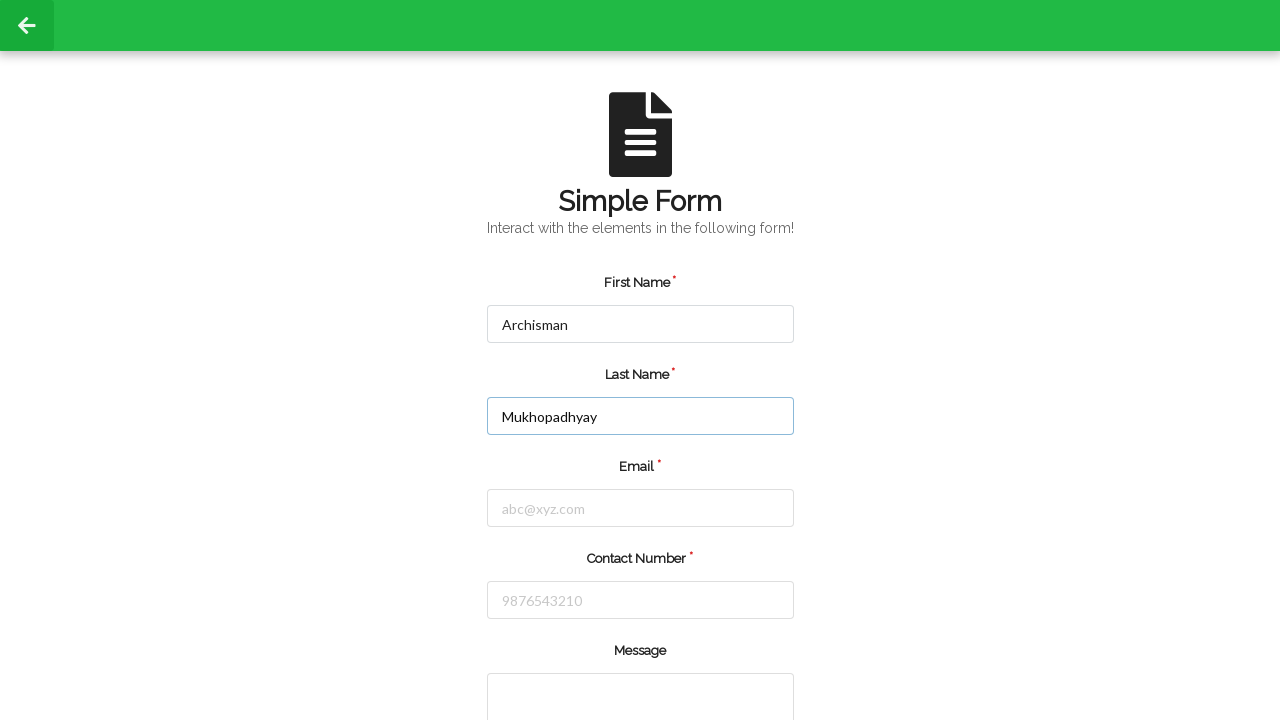

Filled email field with 'abxy@yahoo.com' on #email
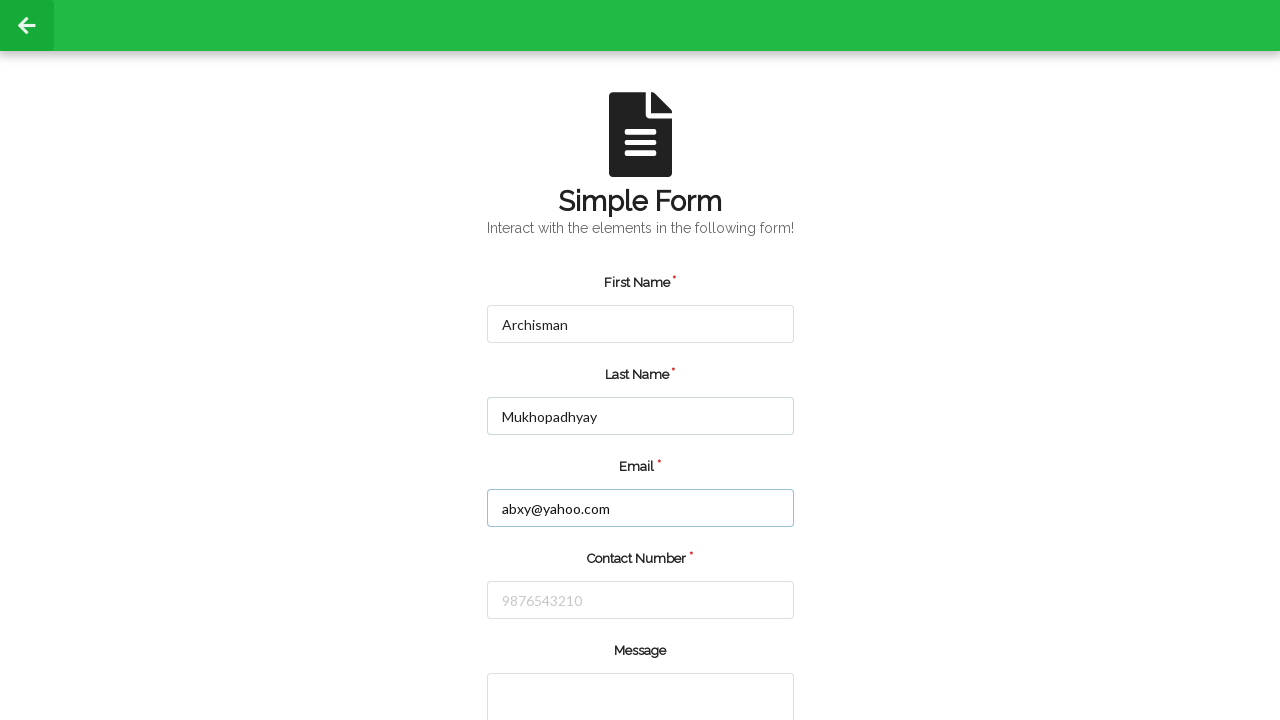

Filled contact number field with '8956321475' on #number
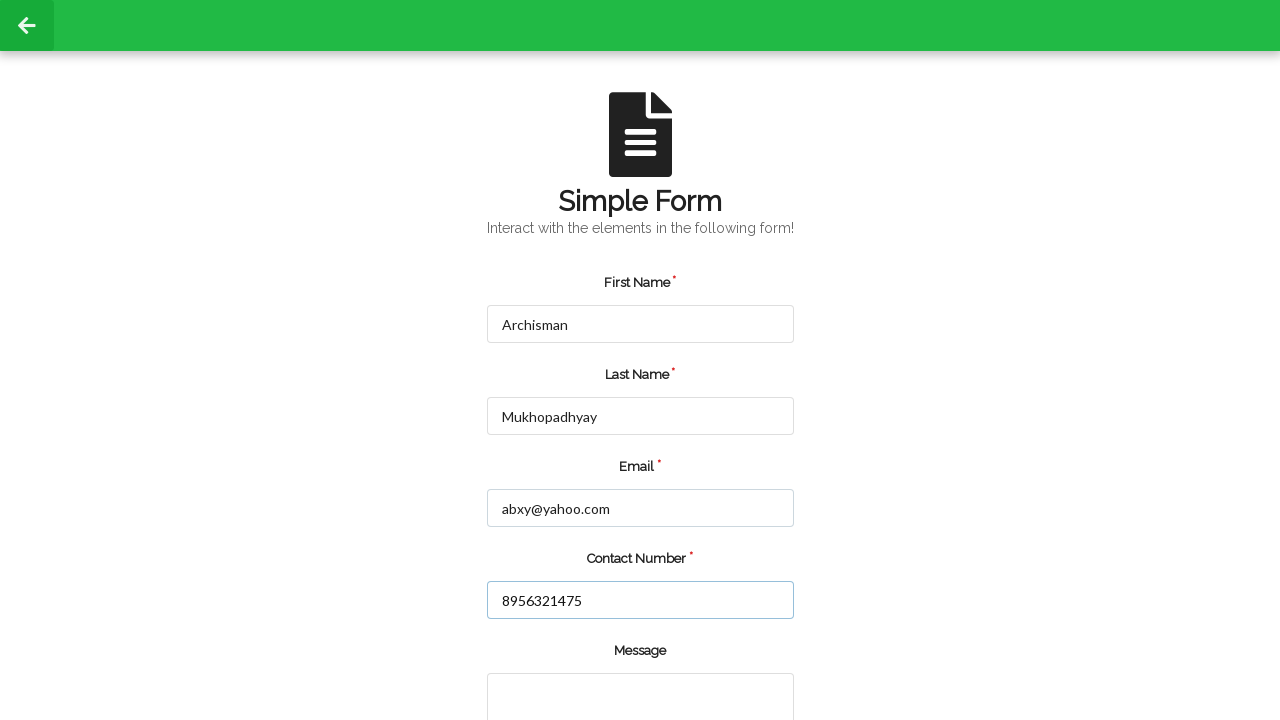

Filled message field with 'hello kolkata' on //div[@class='field']/textarea
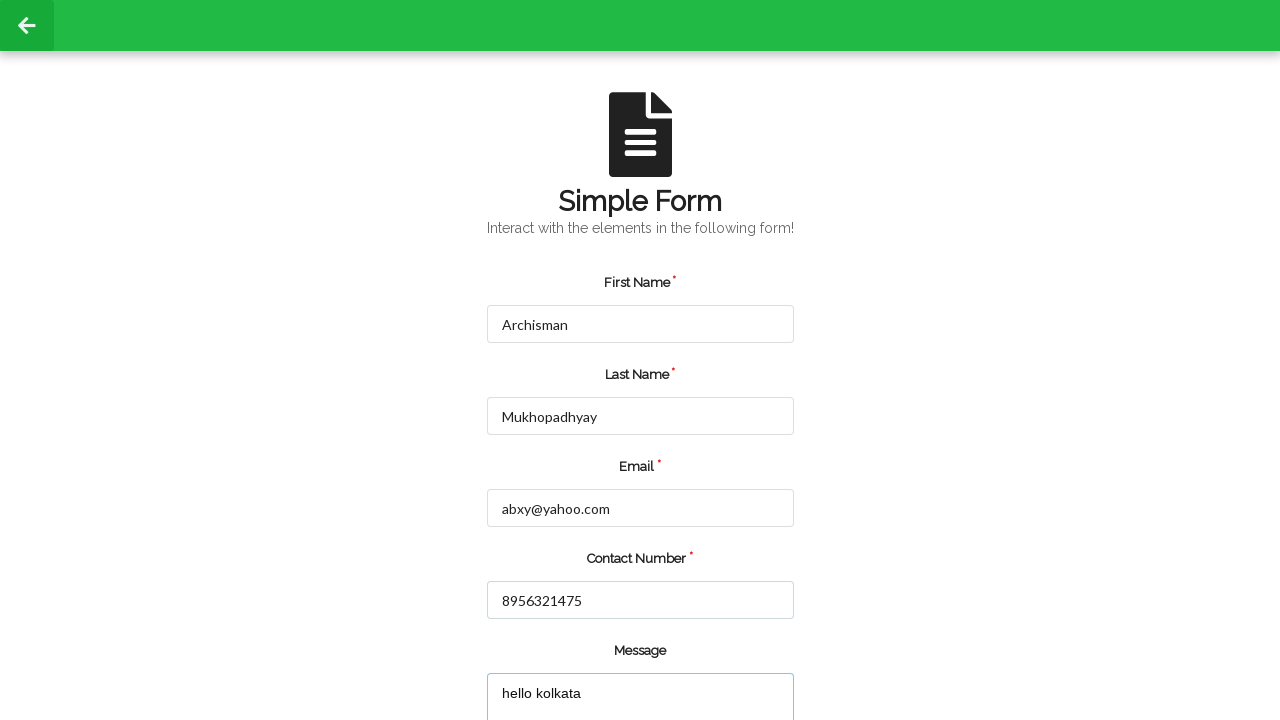

Clicked submit button to submit the form at (558, 660) on xpath=//input[@type='submit']
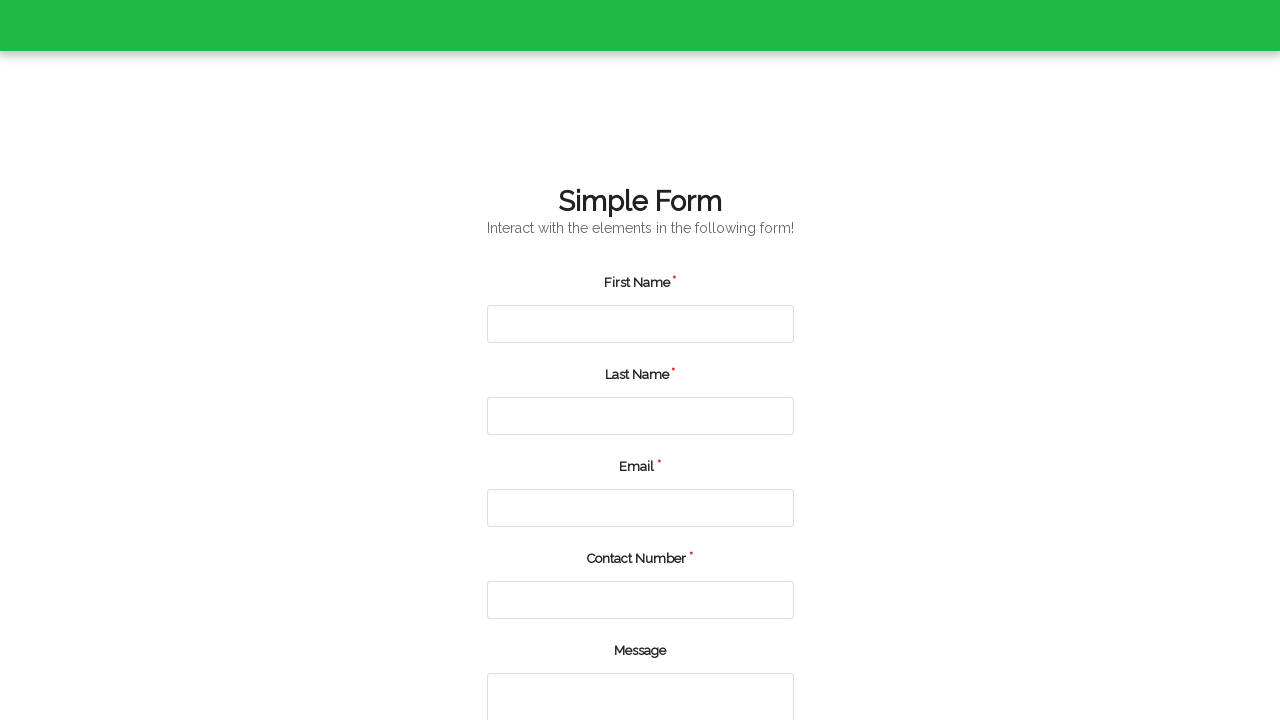

Waited 2 seconds for form submission to complete
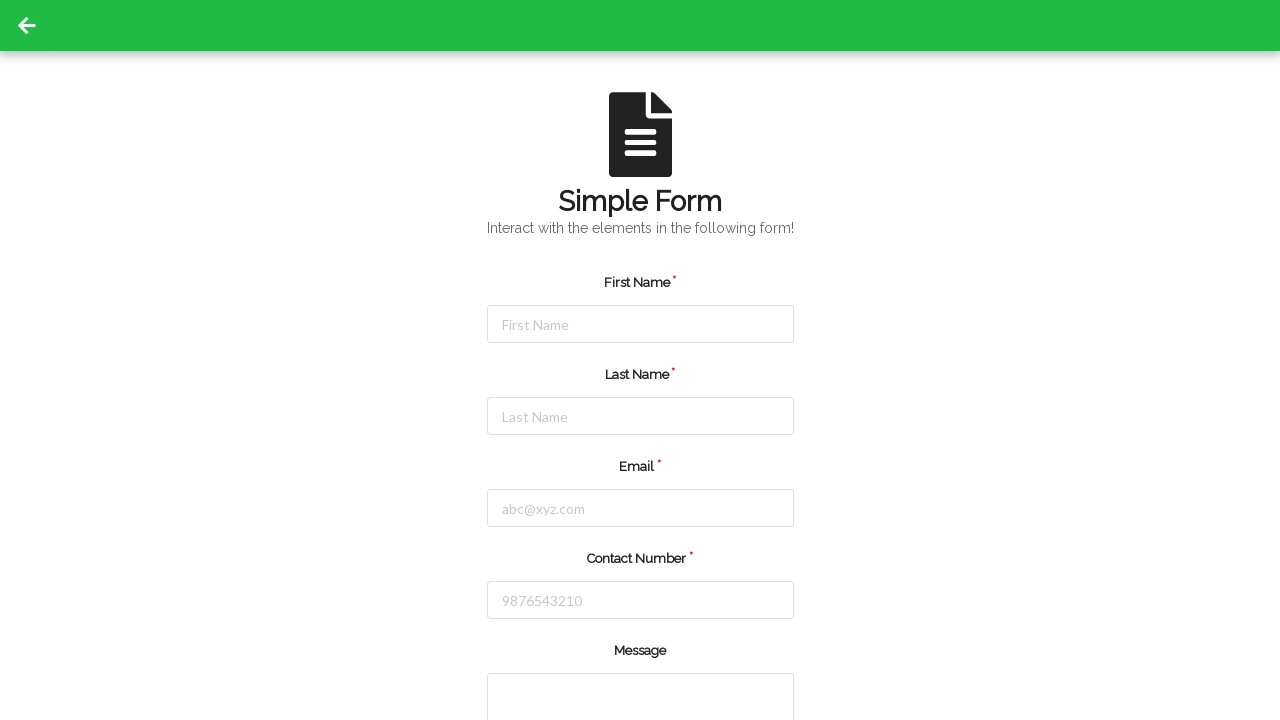

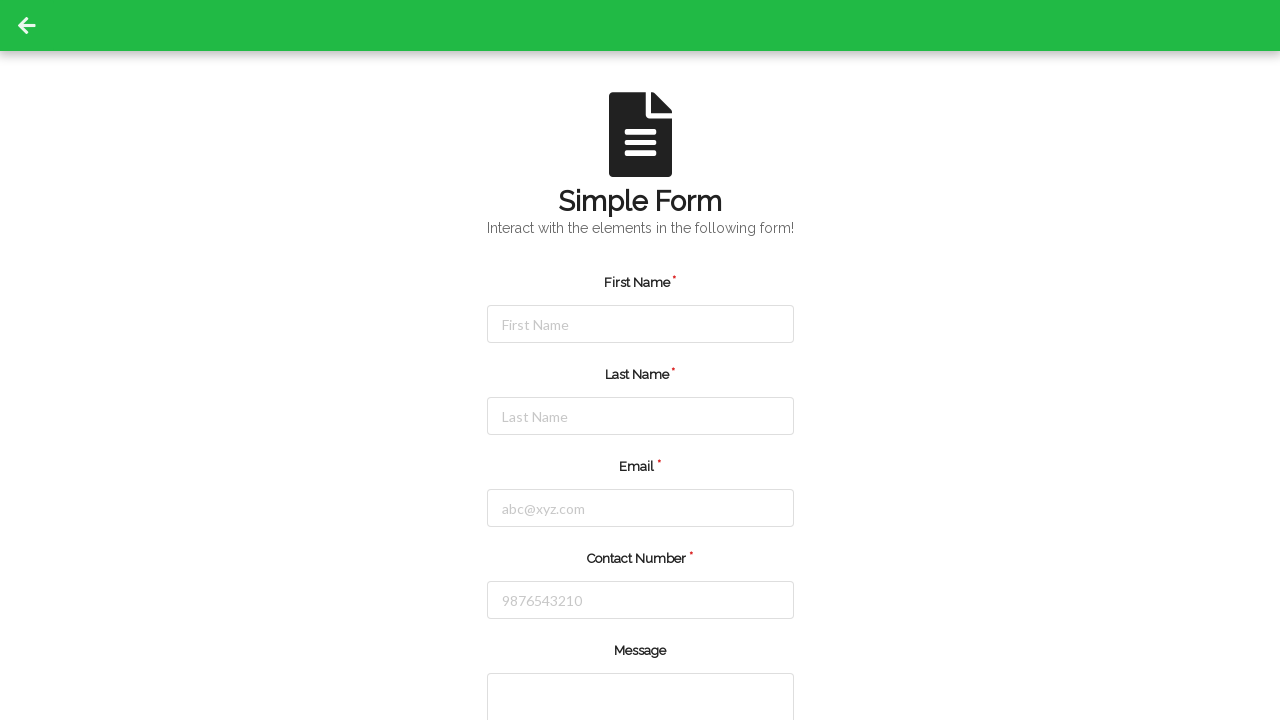